Tests alert handling functionality by clicking a button that triggers an alert and accepting it

Starting URL: https://demoqa.com/alerts

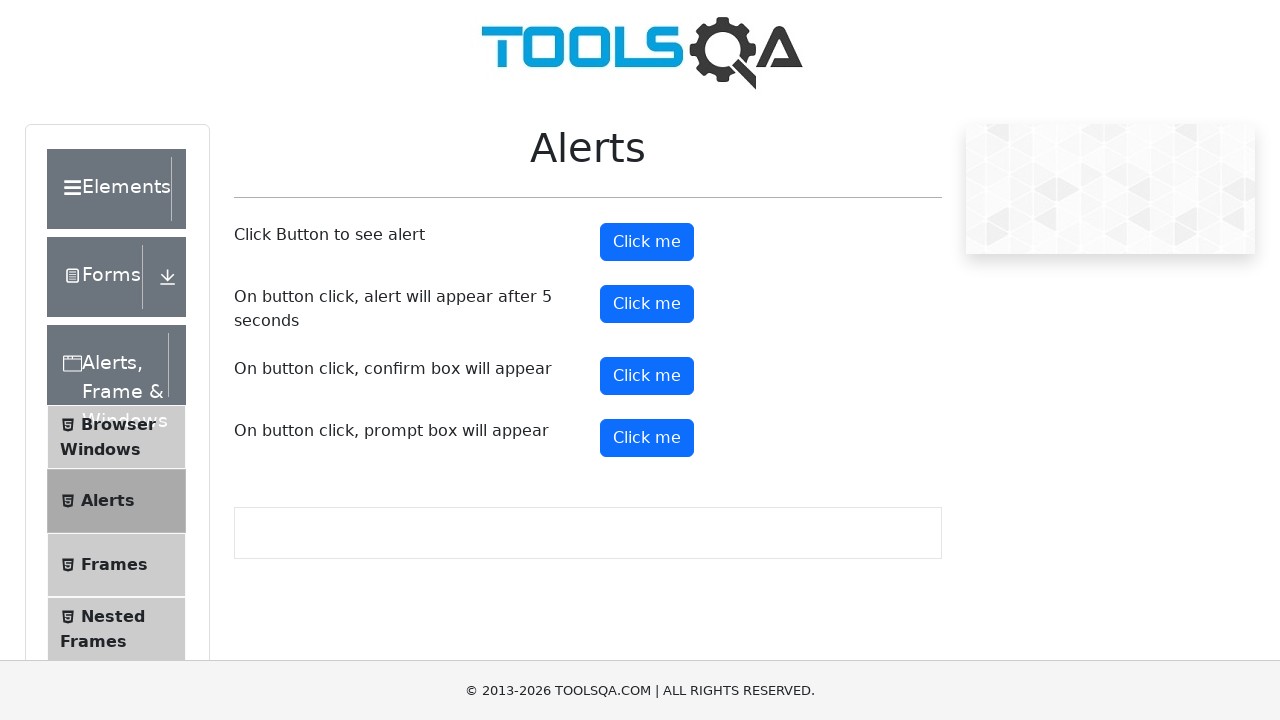

Clicked the second 'Click me' button to trigger alert at (647, 304) on (//*[text()='Click me'])[2]
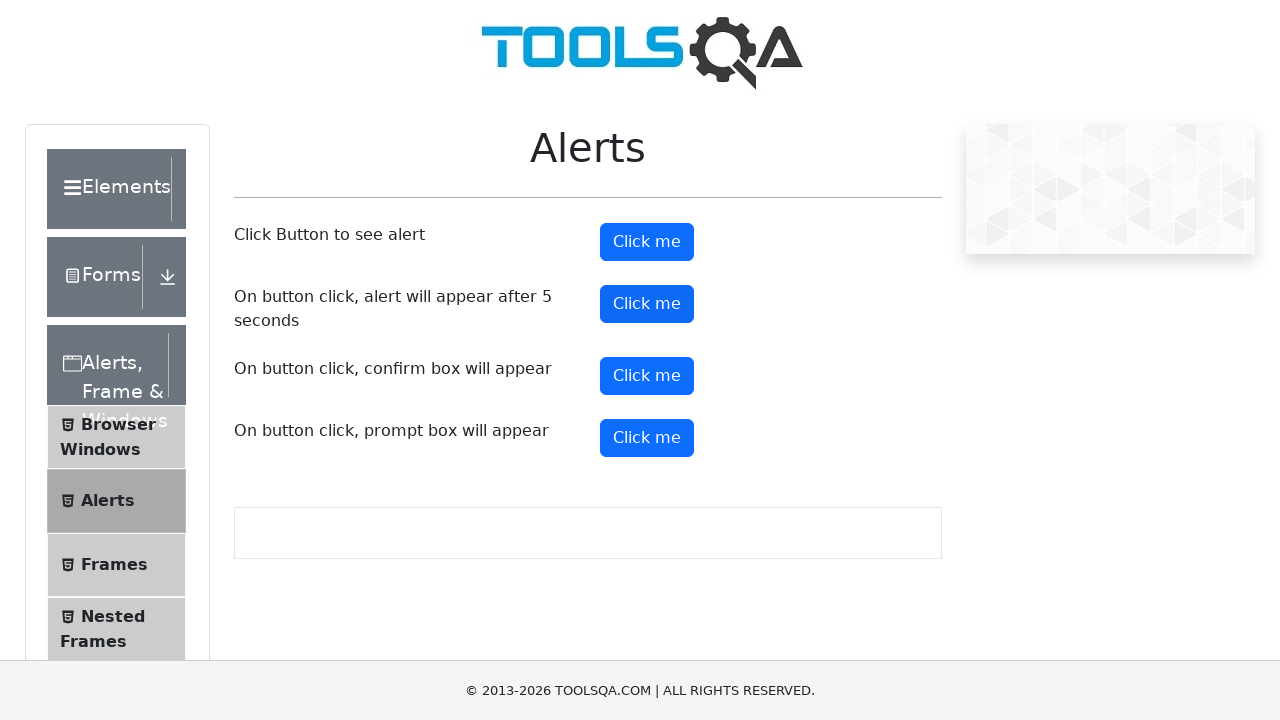

Set up dialog handler to accept alerts
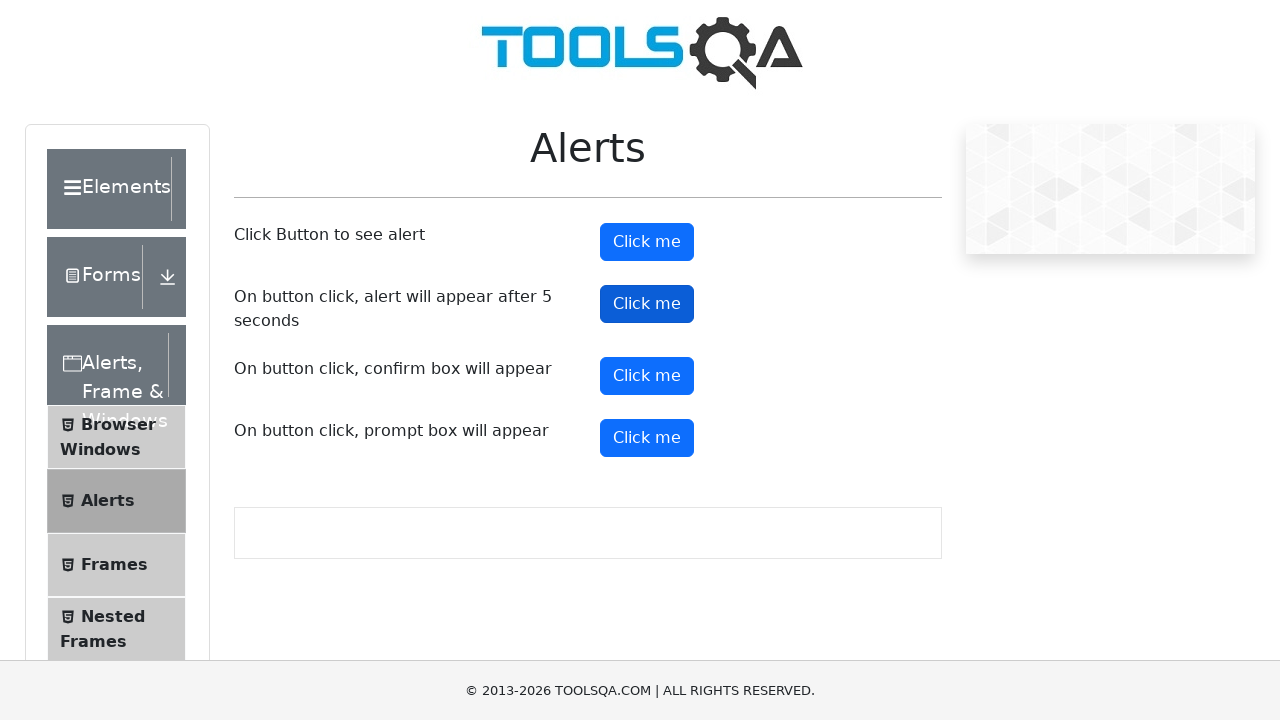

Clicked the second 'Click me' button again with alert handler active at (647, 304) on (//*[text()='Click me'])[2]
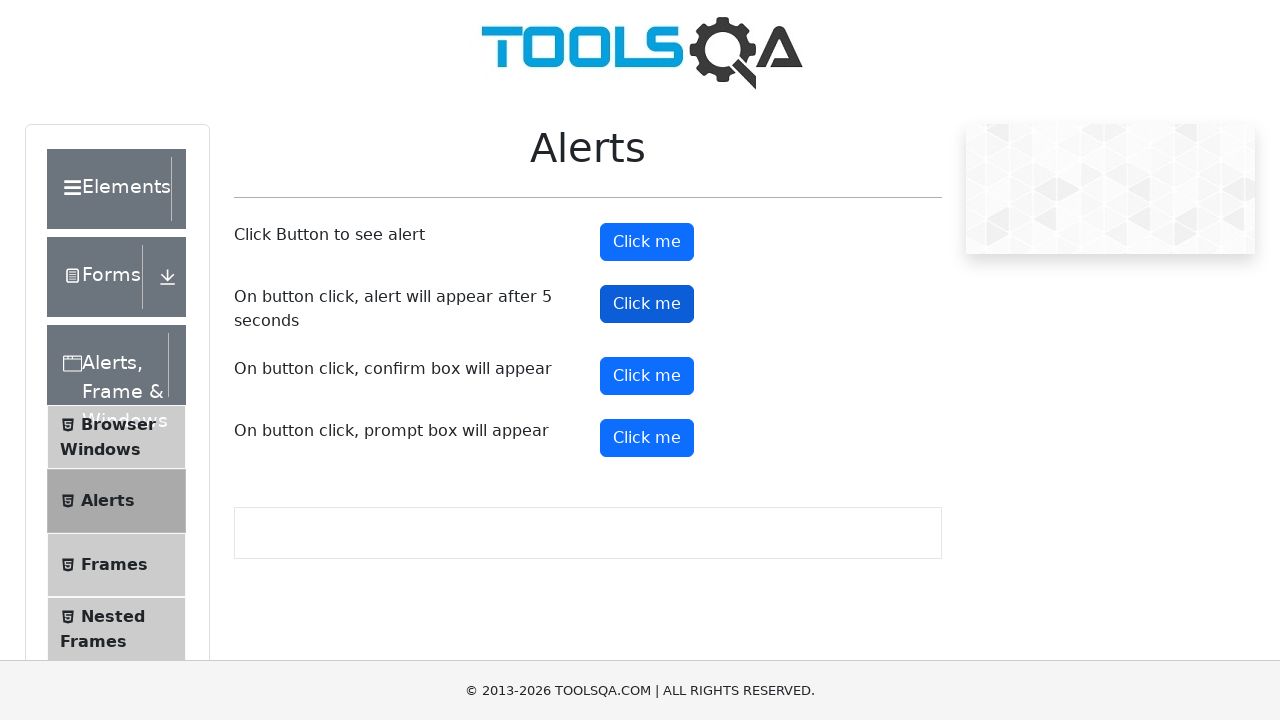

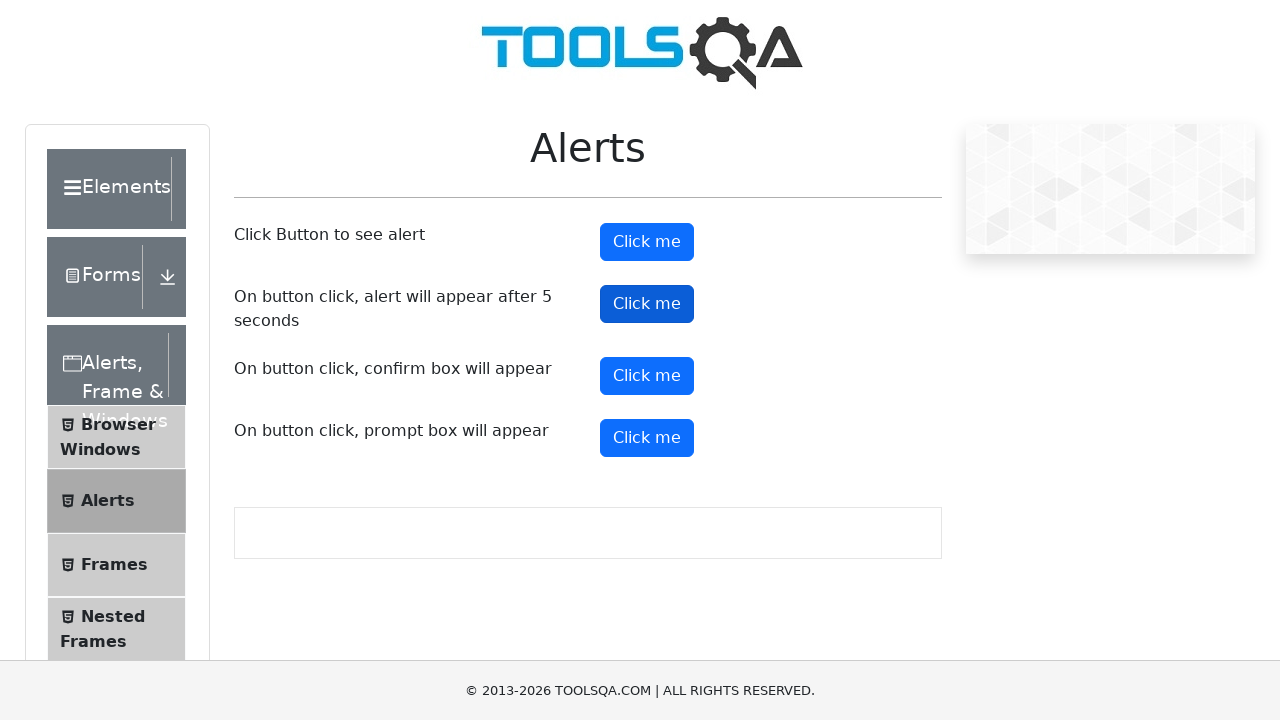